Tests confirmation alert by triggering it and dismissing the dialog

Starting URL: https://chandanachaitanya.github.io/selenium-practice-site/?languages=Java&enterText=

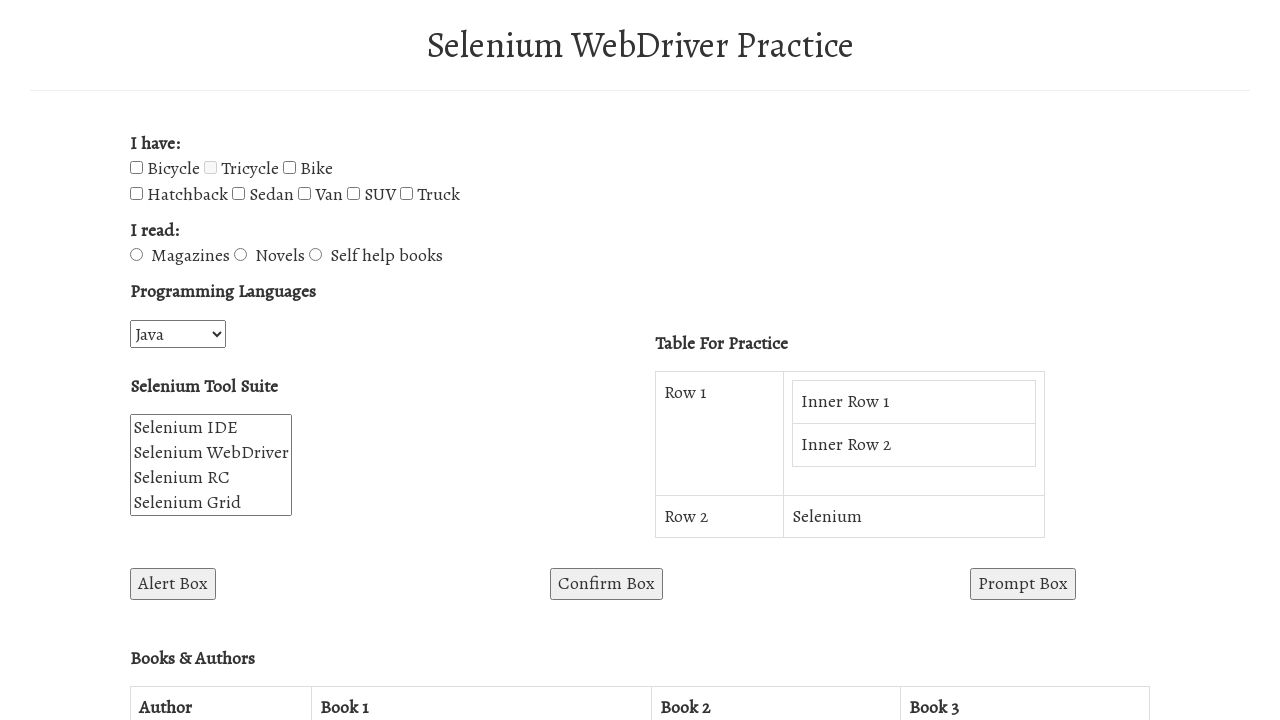

Set up dialog handler to dismiss confirmation alerts
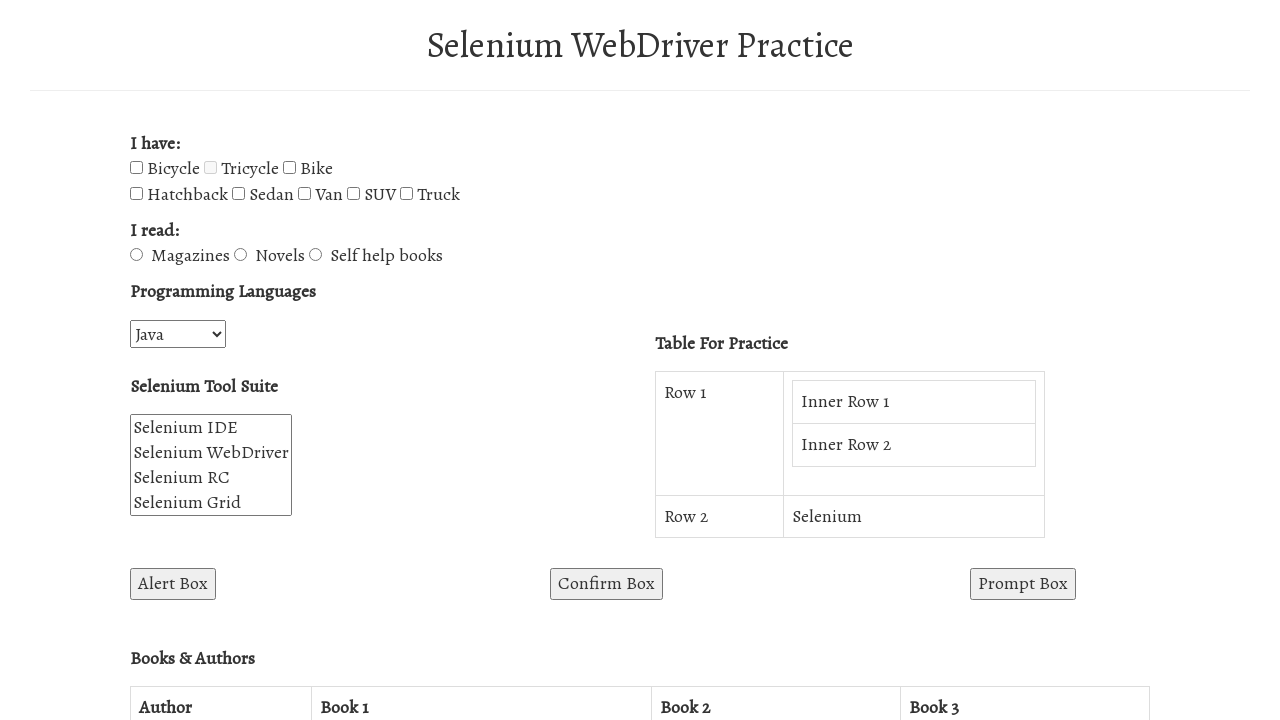

Clicked confirm box button to trigger confirmation alert at (606, 584) on #confirmBox
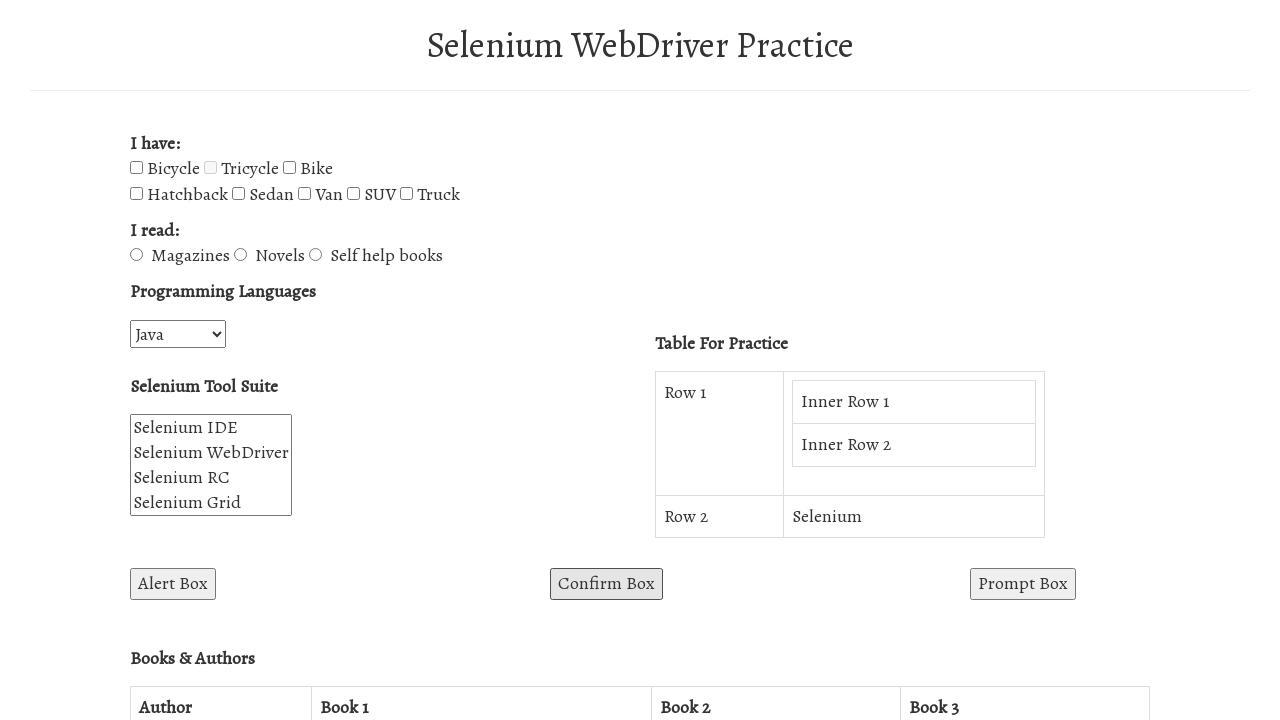

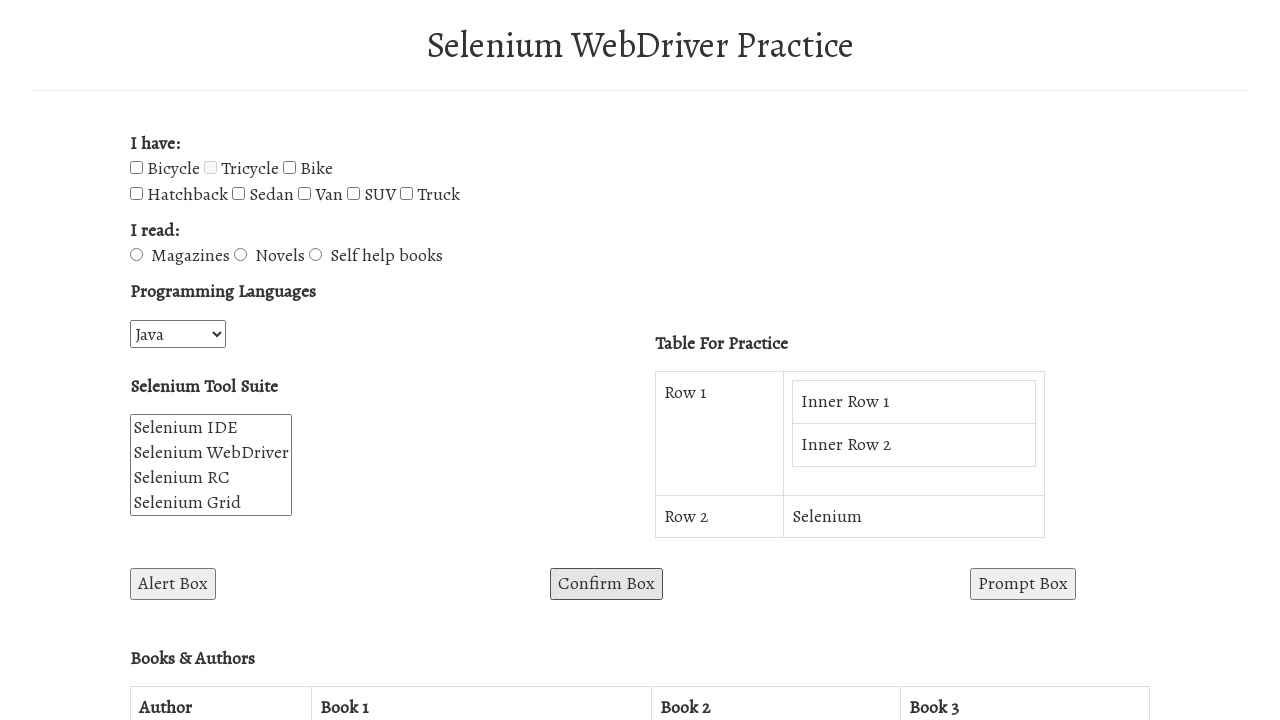